Tests geolocation functionality by clicking the "Where am I?" button to trigger location detection

Starting URL: https://the-internet.herokuapp.com/geolocation?trk=public_post_comment-text

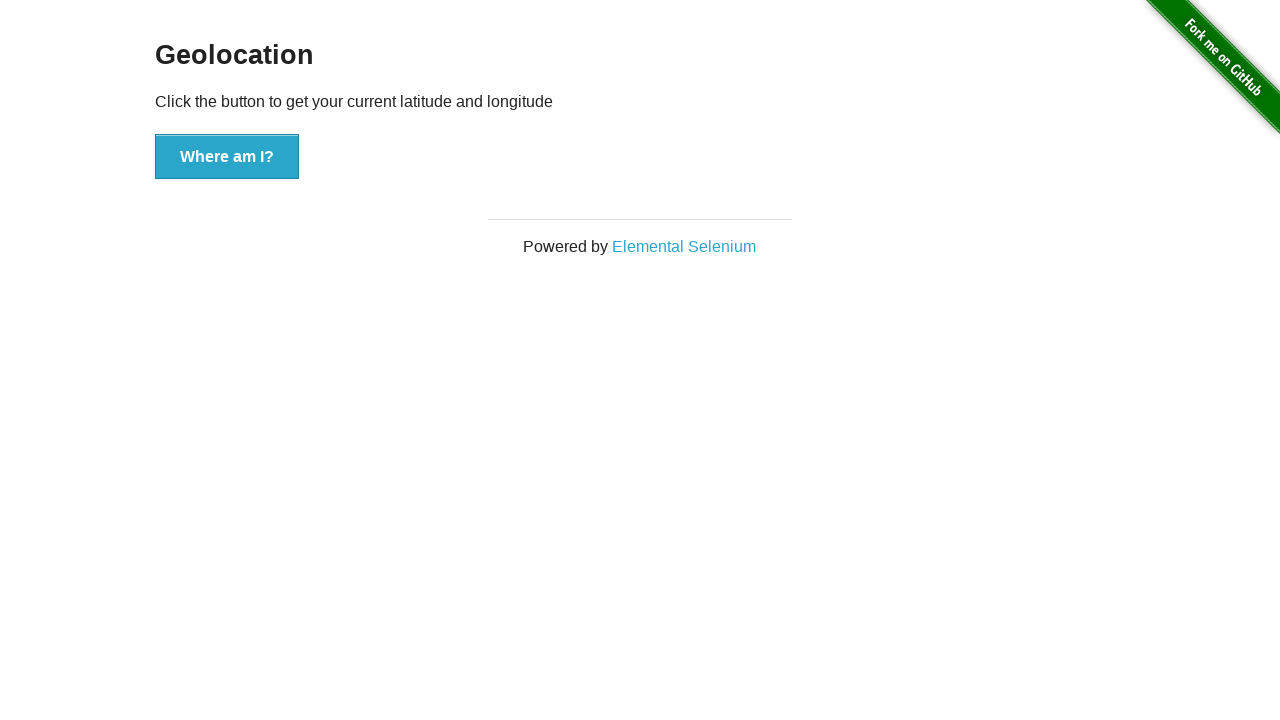

Clicked the 'Where am I?' button to trigger geolocation at (227, 157) on xpath=/html/body/div[2]/div/div/button
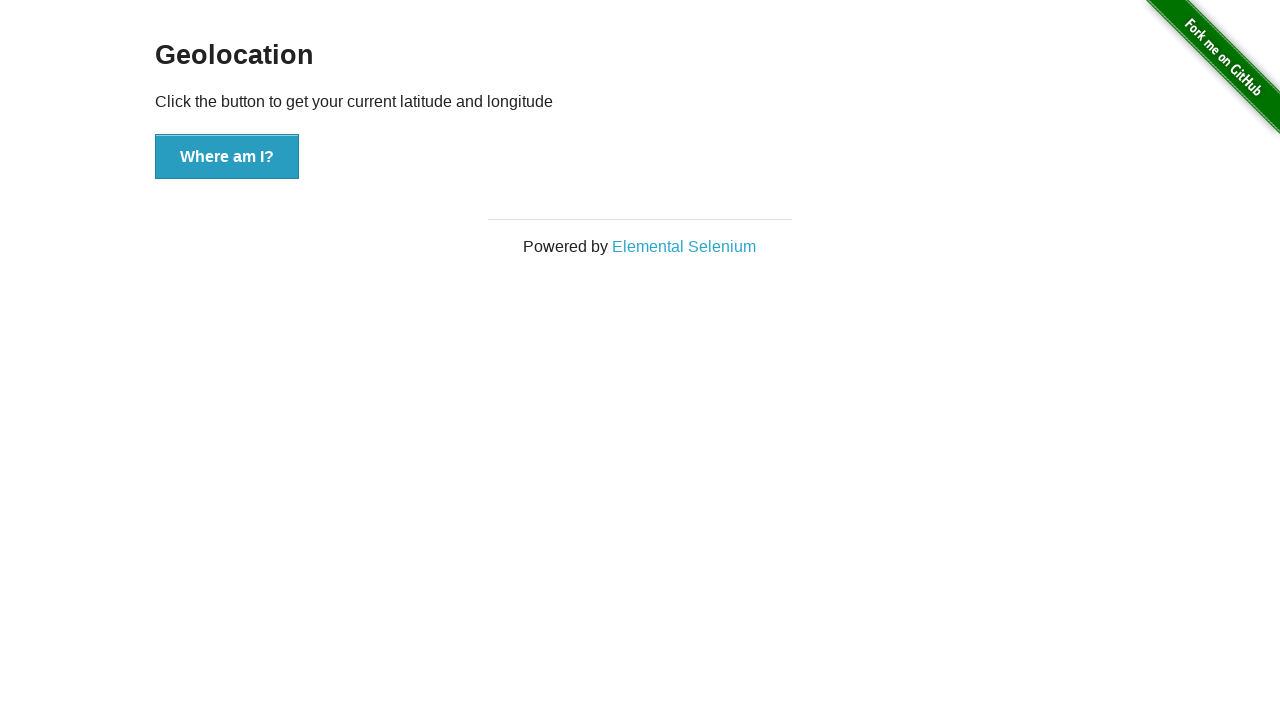

Waited 7 seconds for location data to be displayed
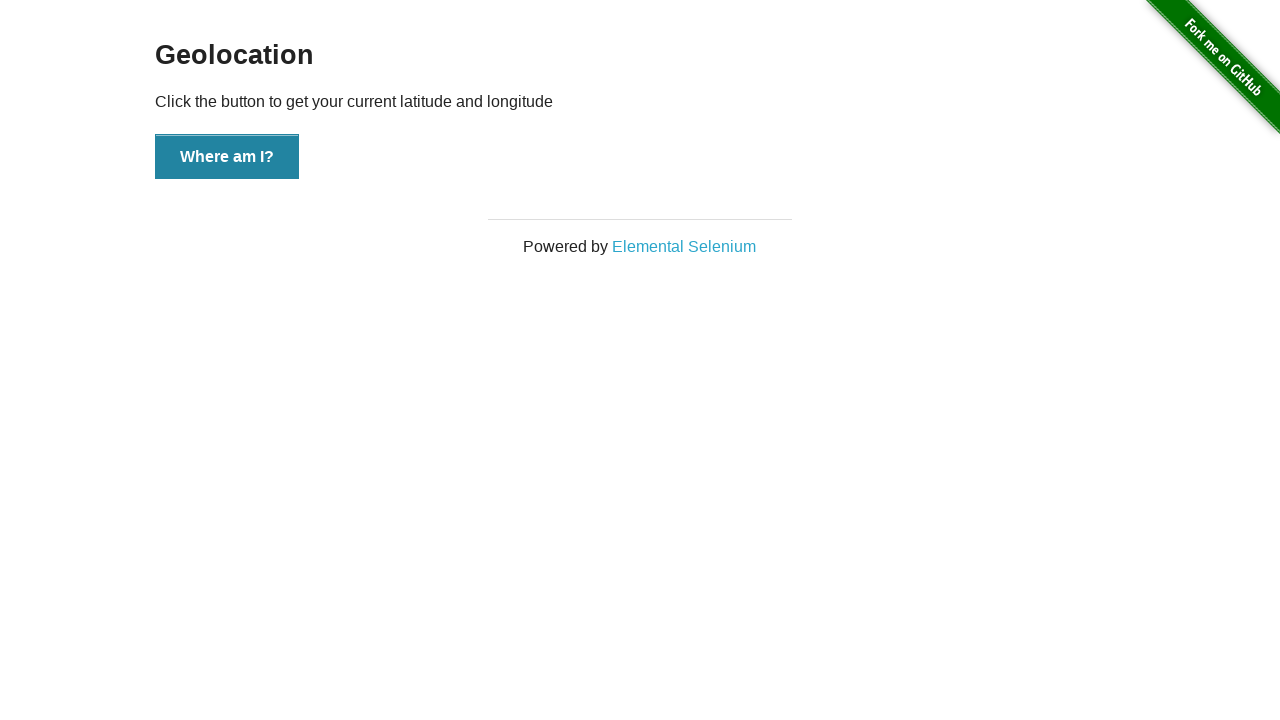

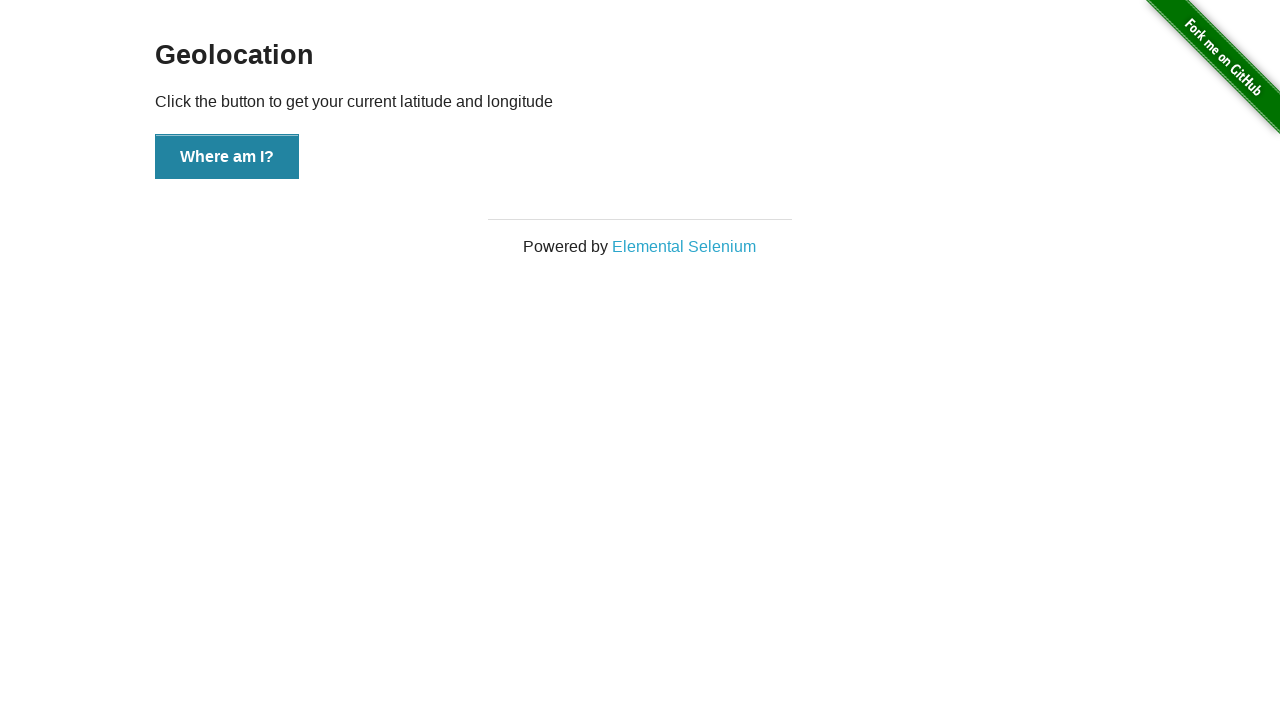